Tests table sorting functionality by clicking on a column header to sort, verifying the data is sorted alphabetically, then navigates through pagination to find a specific item (Rice) and retrieves its price.

Starting URL: https://rahulshettyacademy.com/greenkart/#/offers

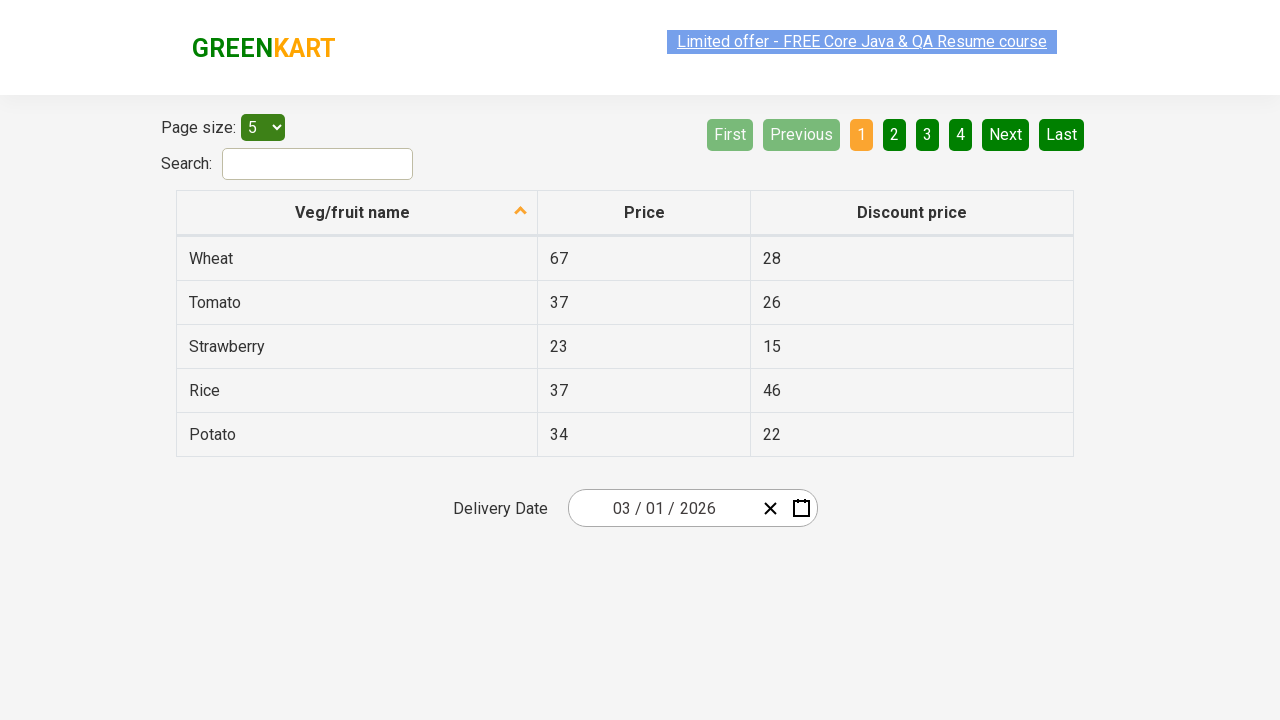

Clicked first column header to sort table at (357, 213) on xpath=//tr/th[1]
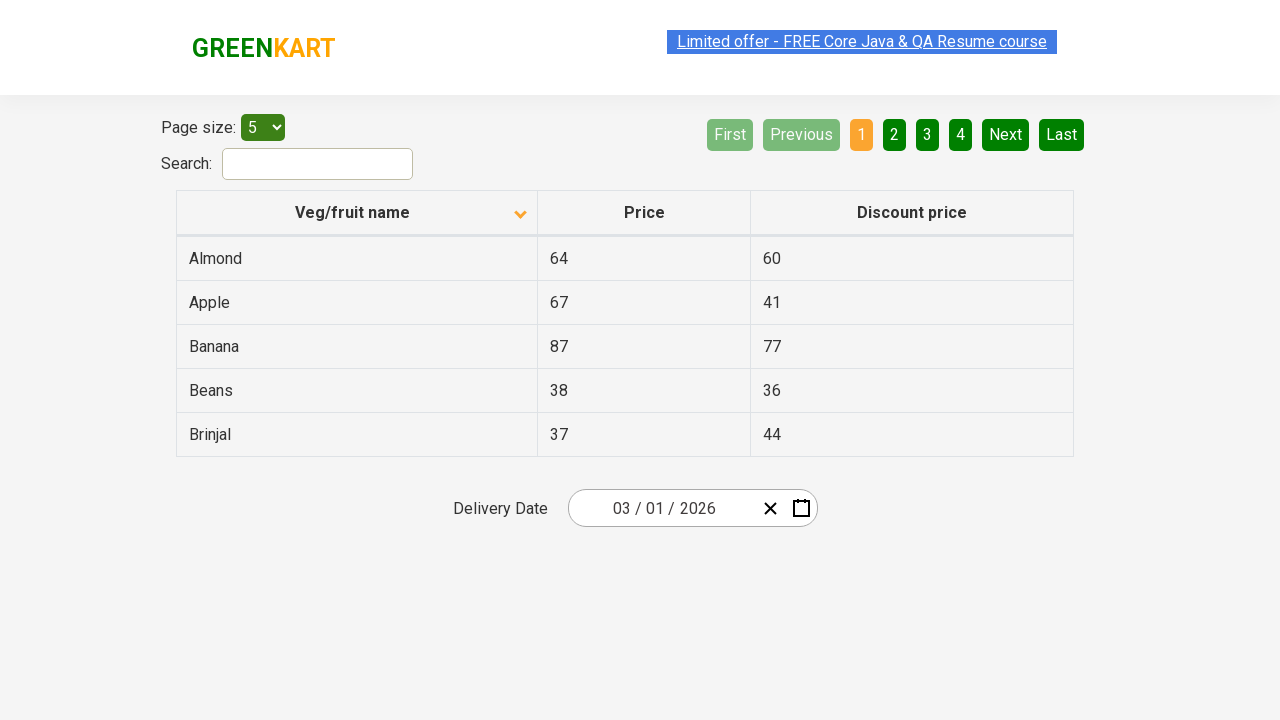

Table data loaded and visible
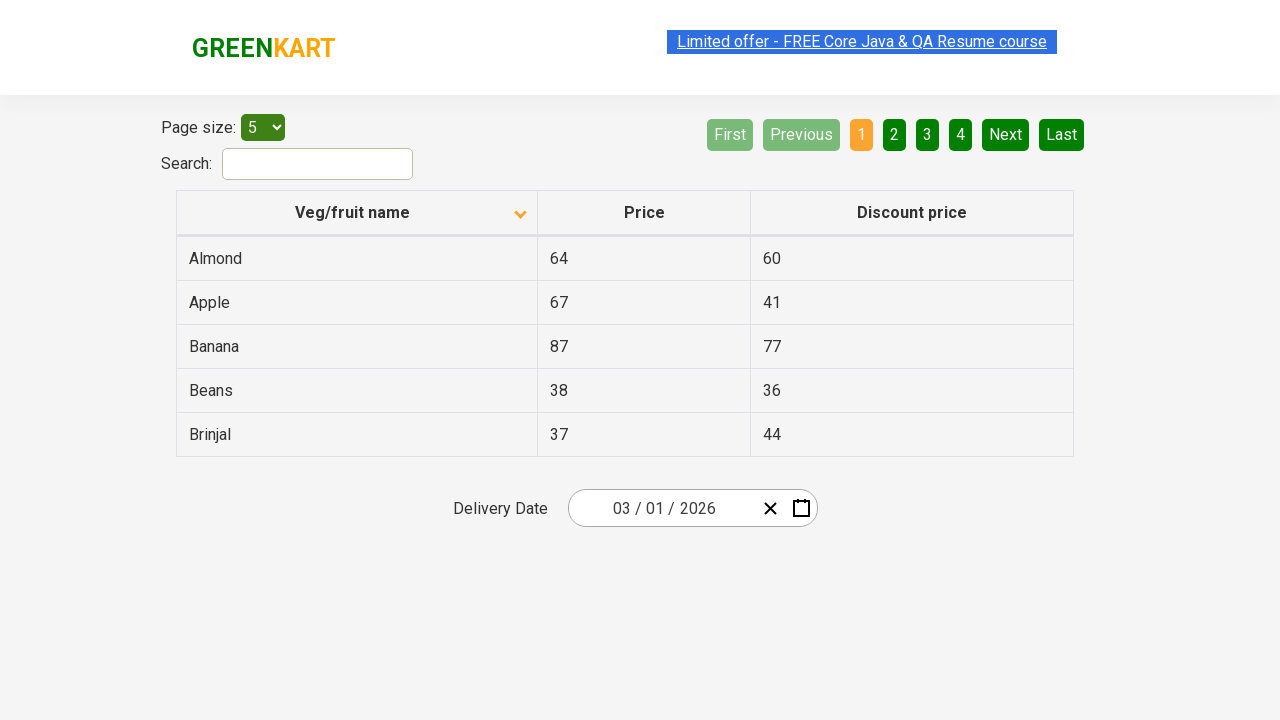

Retrieved first column items and verified alphabetical sorting
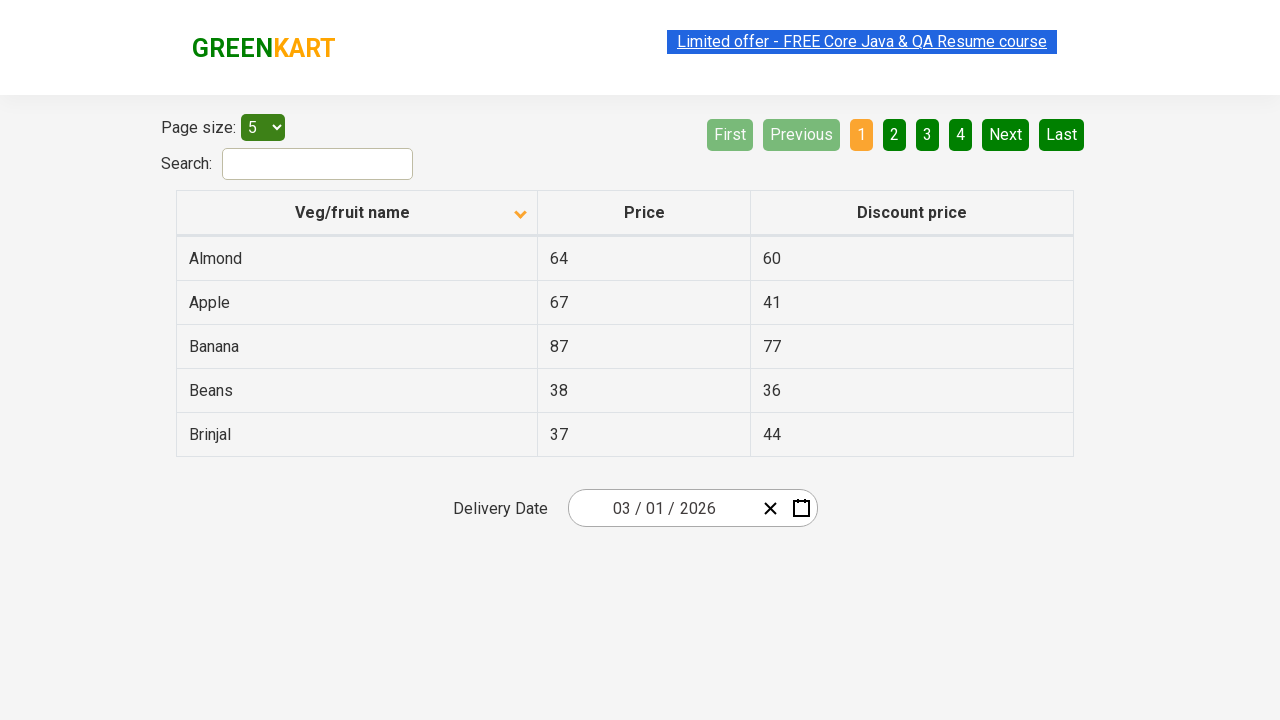

Assertion passed: table is sorted alphabetically
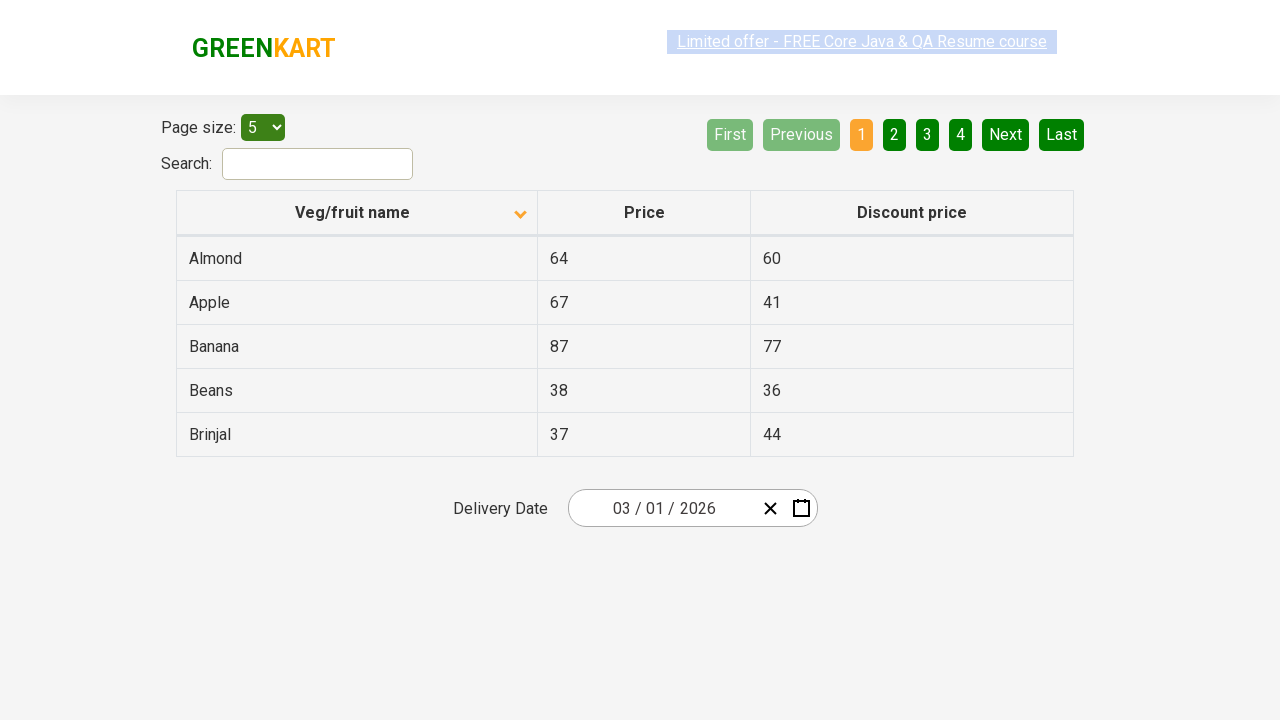

Retrieved rows from current page
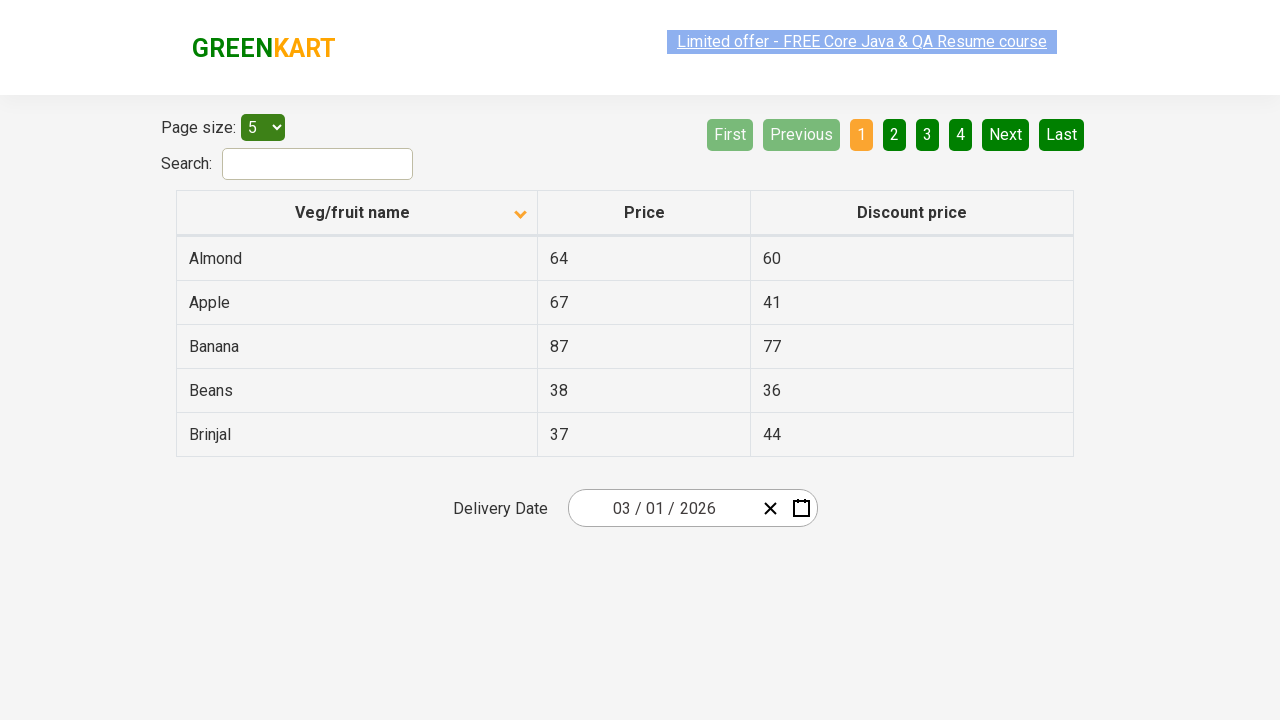

Clicked Next button to navigate to next page at (1006, 134) on [aria-label='Next']
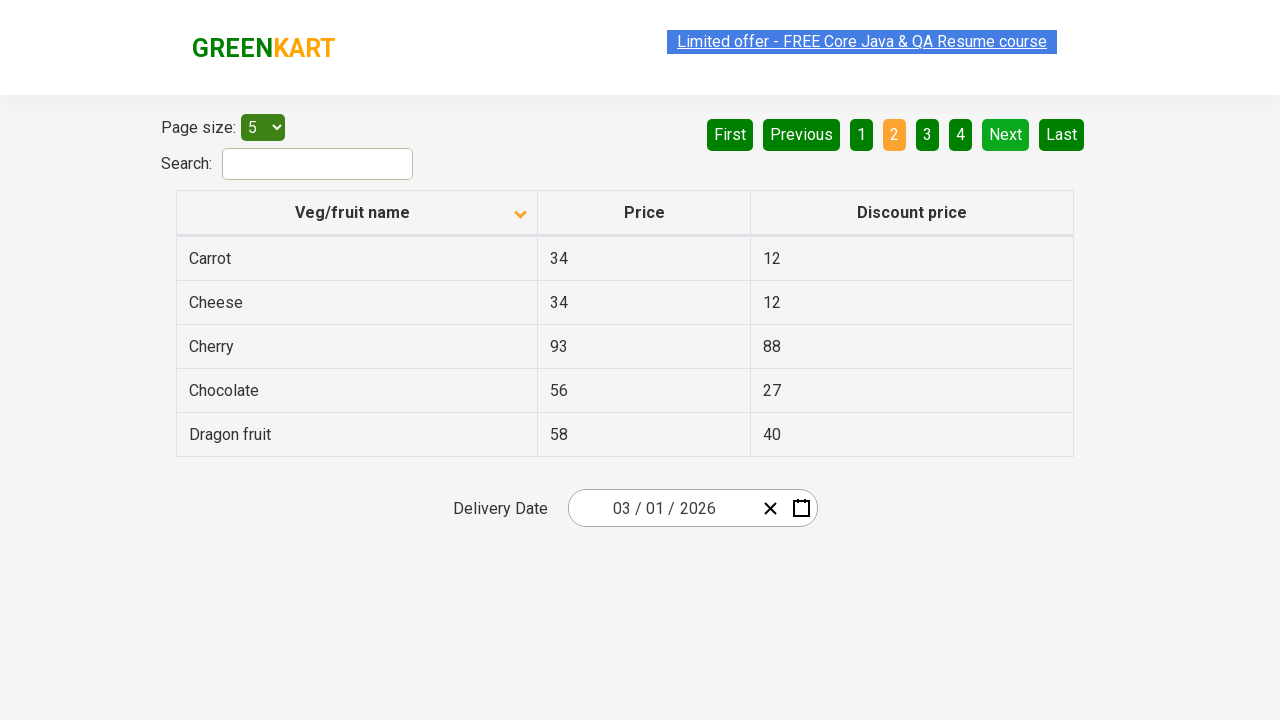

Waited for page to update after pagination
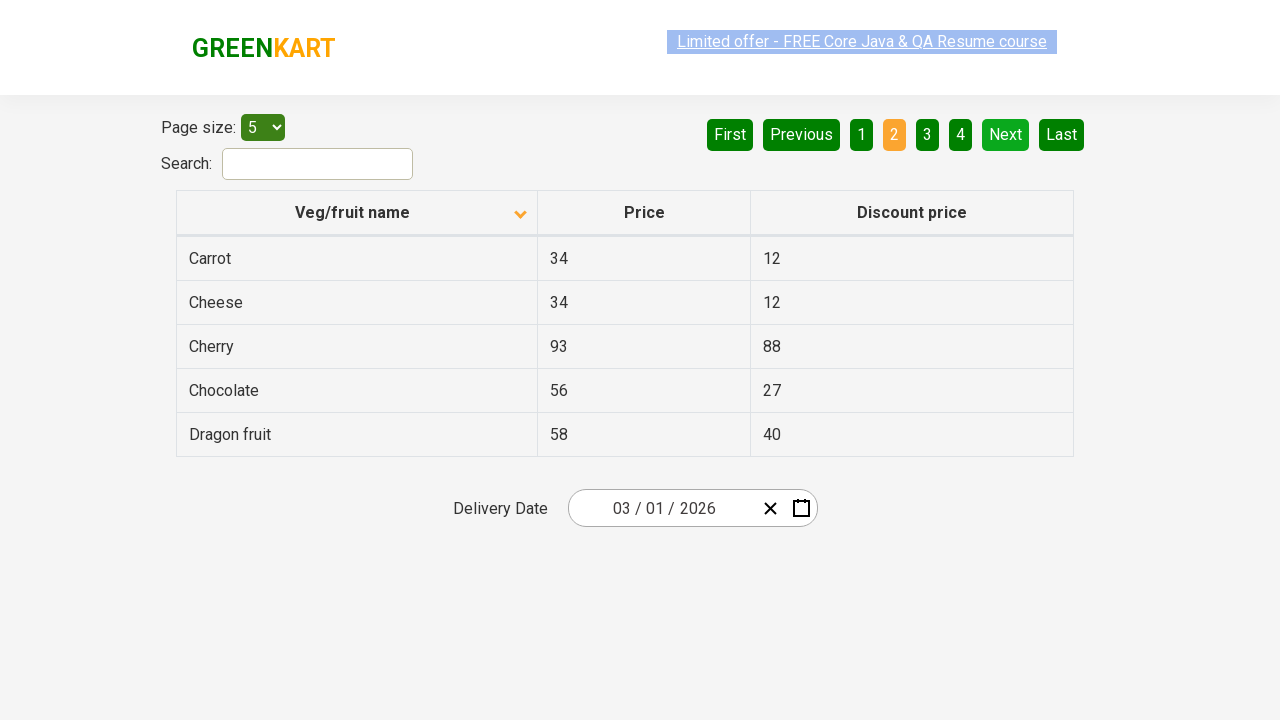

Retrieved rows from current page
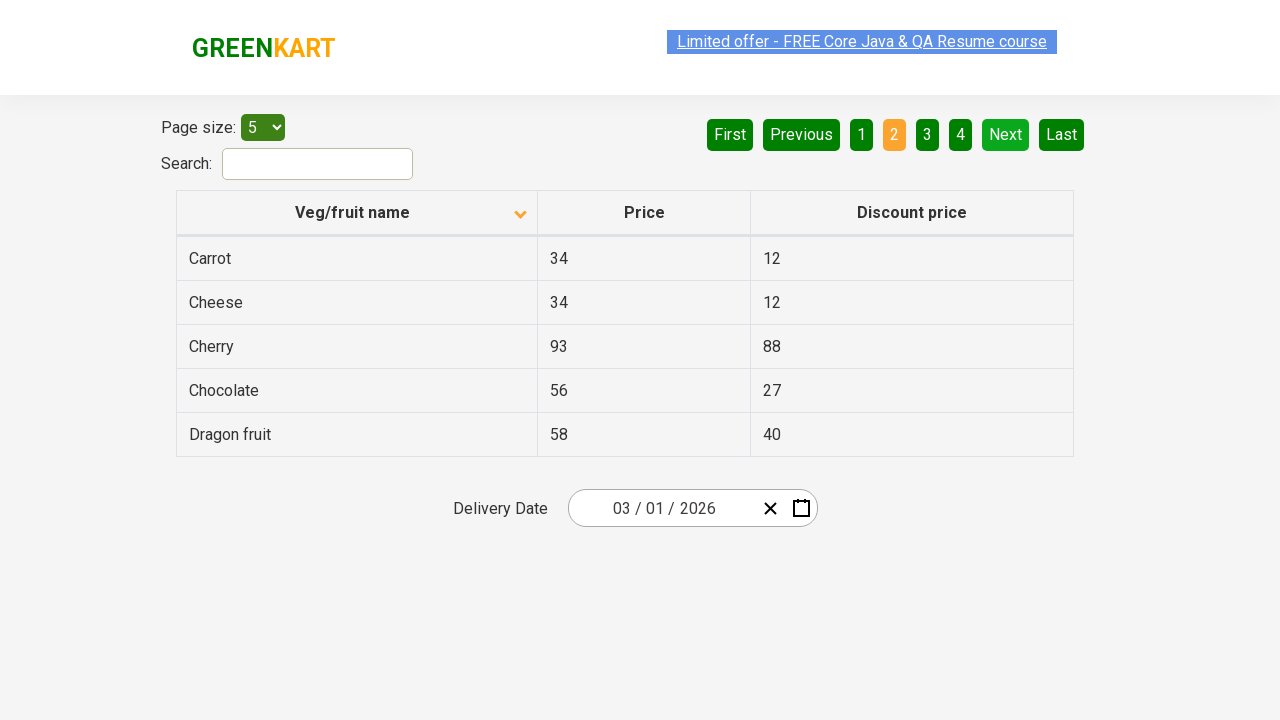

Clicked Next button to navigate to next page at (1006, 134) on [aria-label='Next']
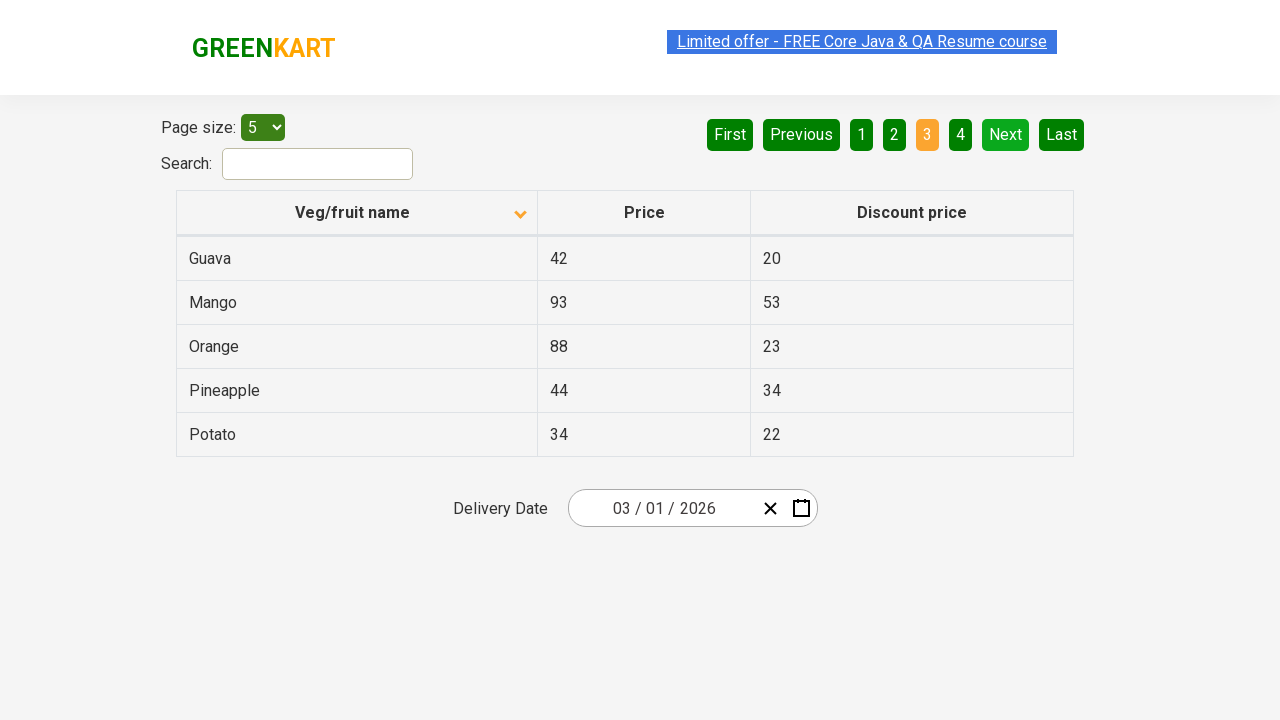

Waited for page to update after pagination
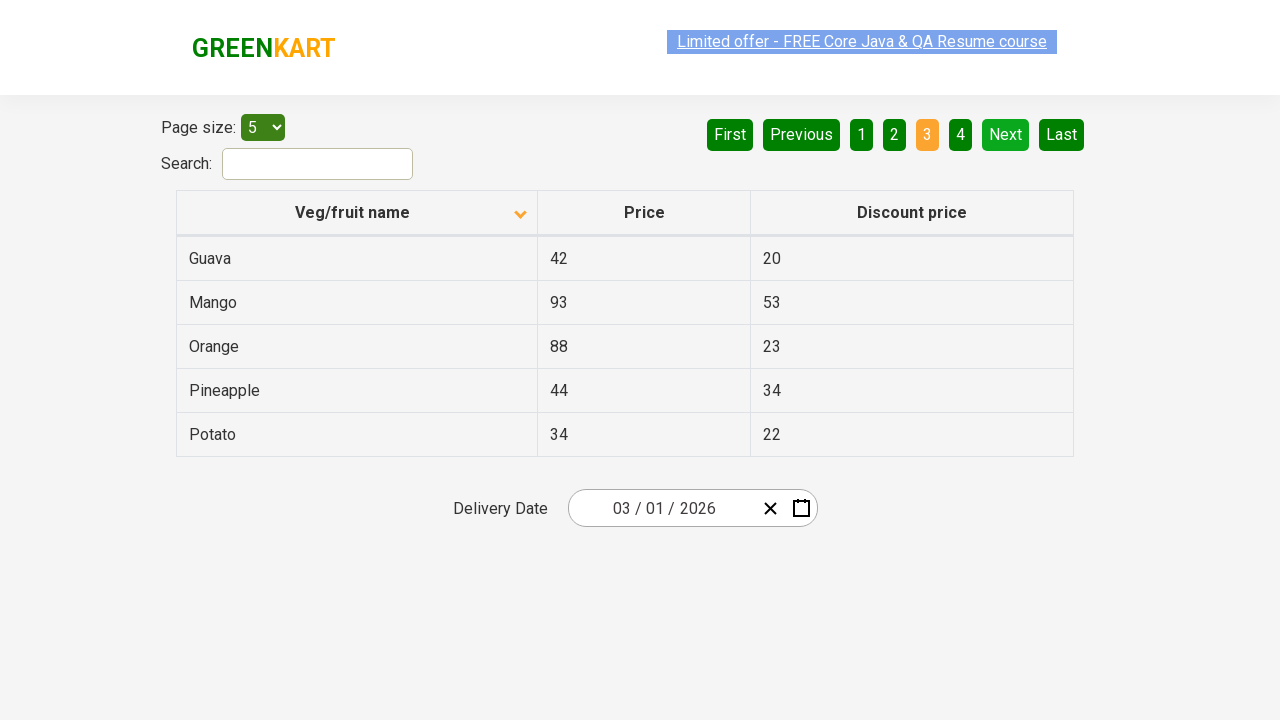

Retrieved rows from current page
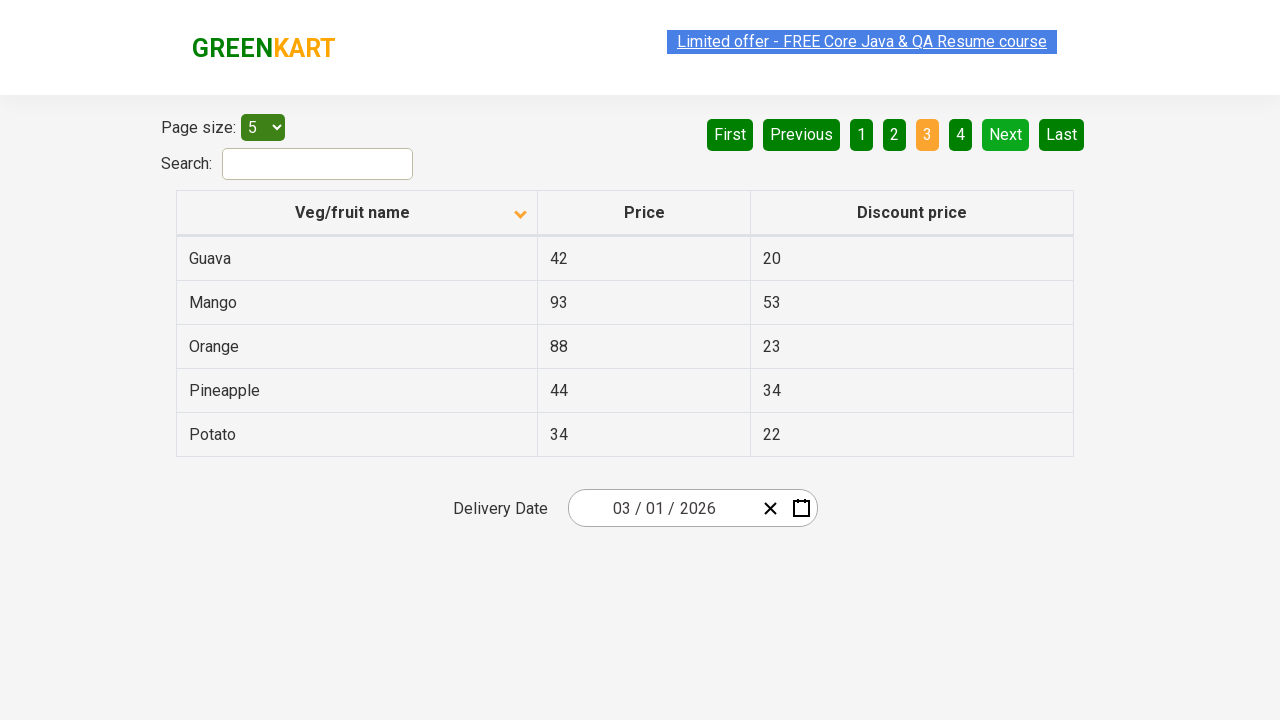

Clicked Next button to navigate to next page at (1006, 134) on [aria-label='Next']
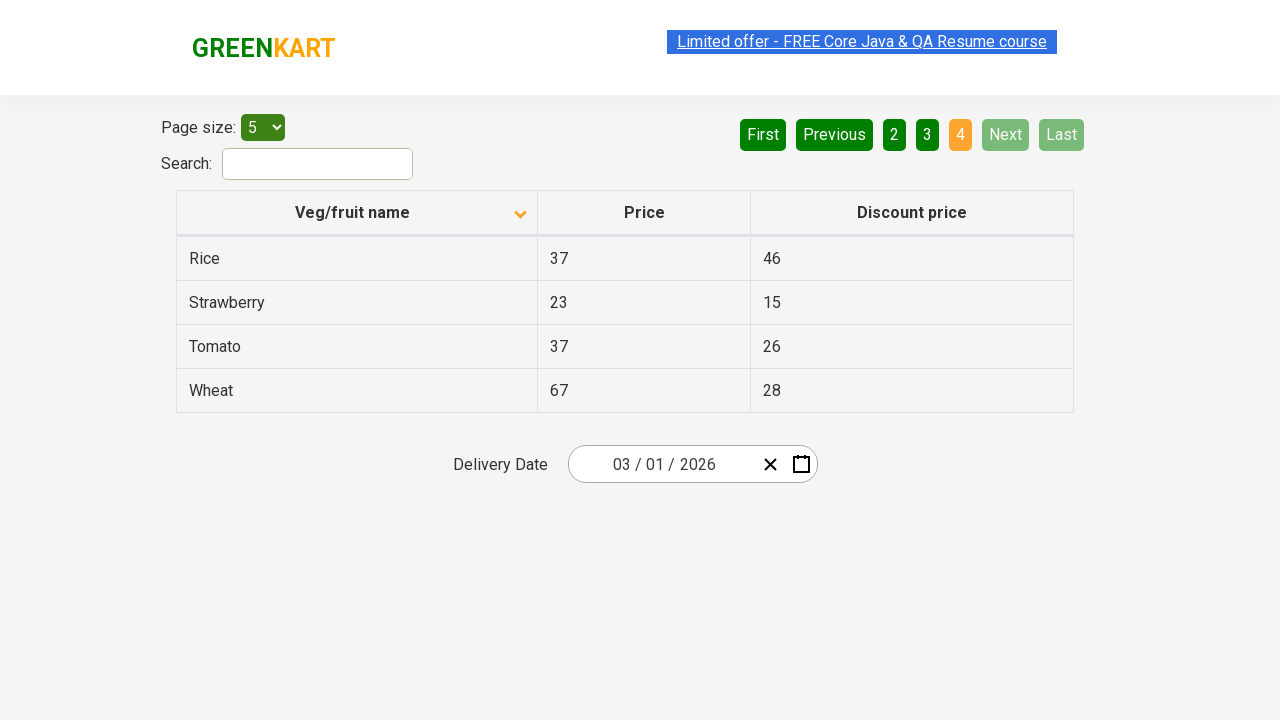

Waited for page to update after pagination
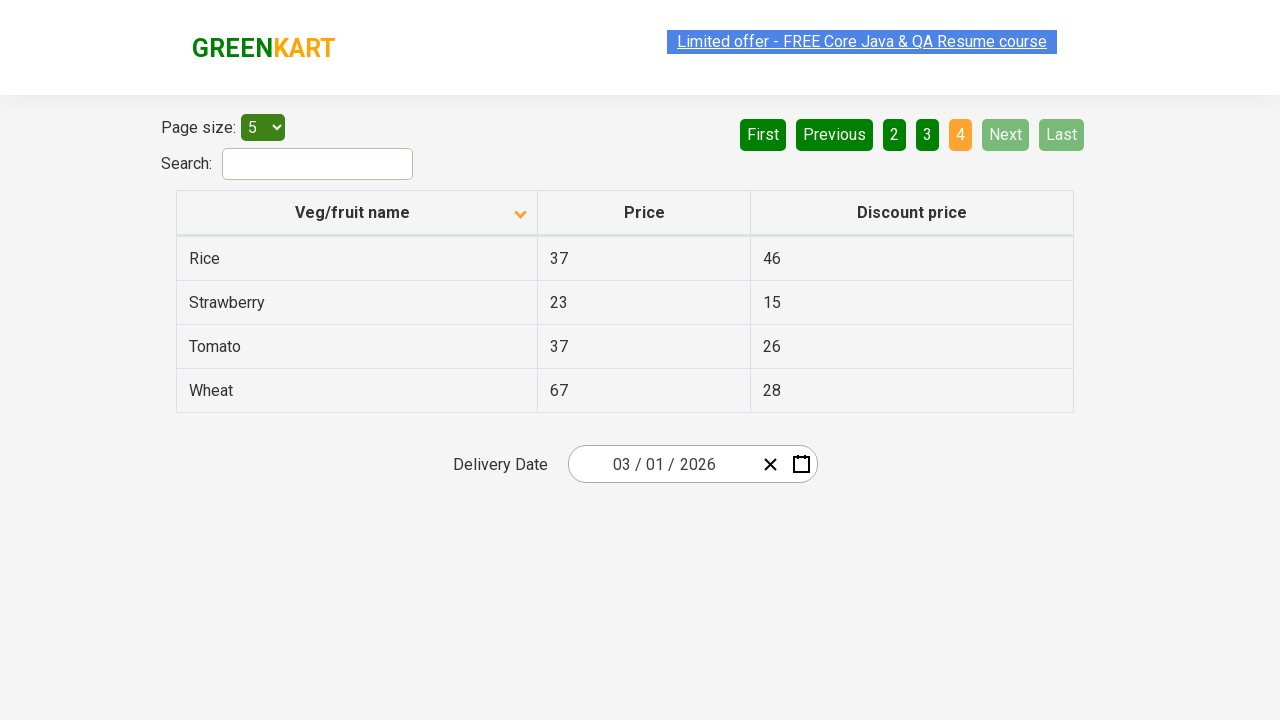

Retrieved rows from current page
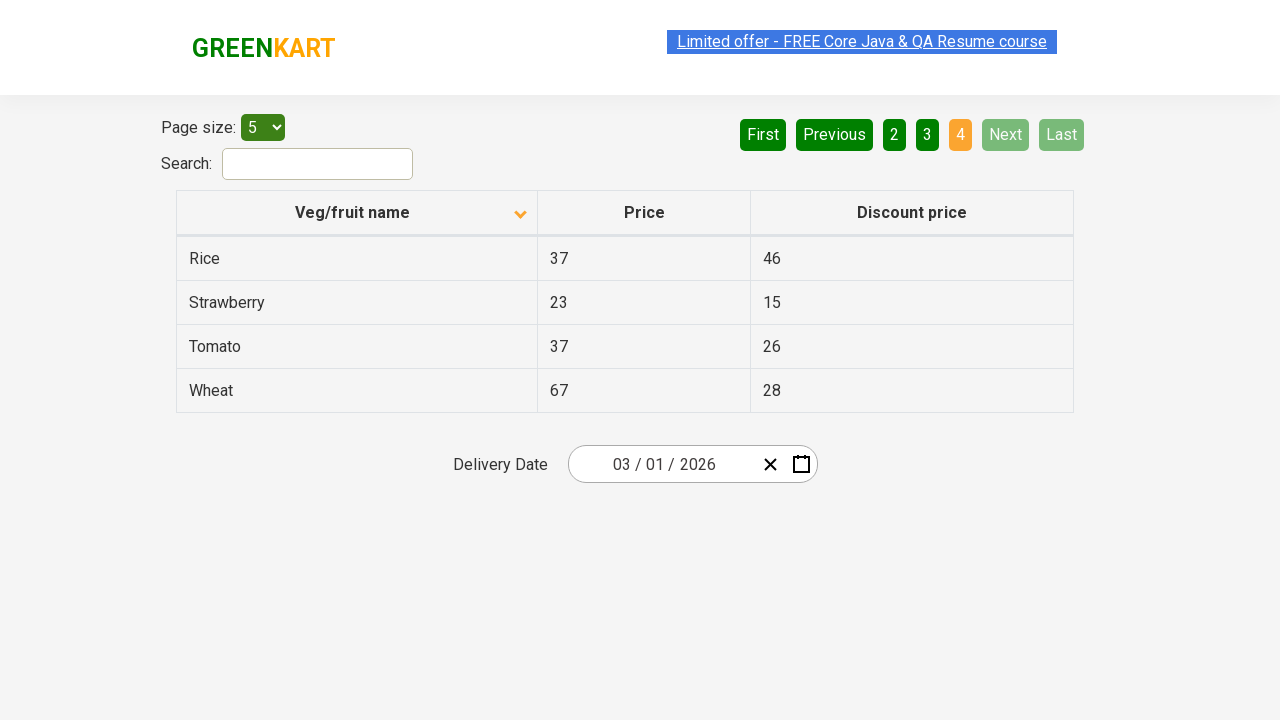

Found 'Rice' in current page
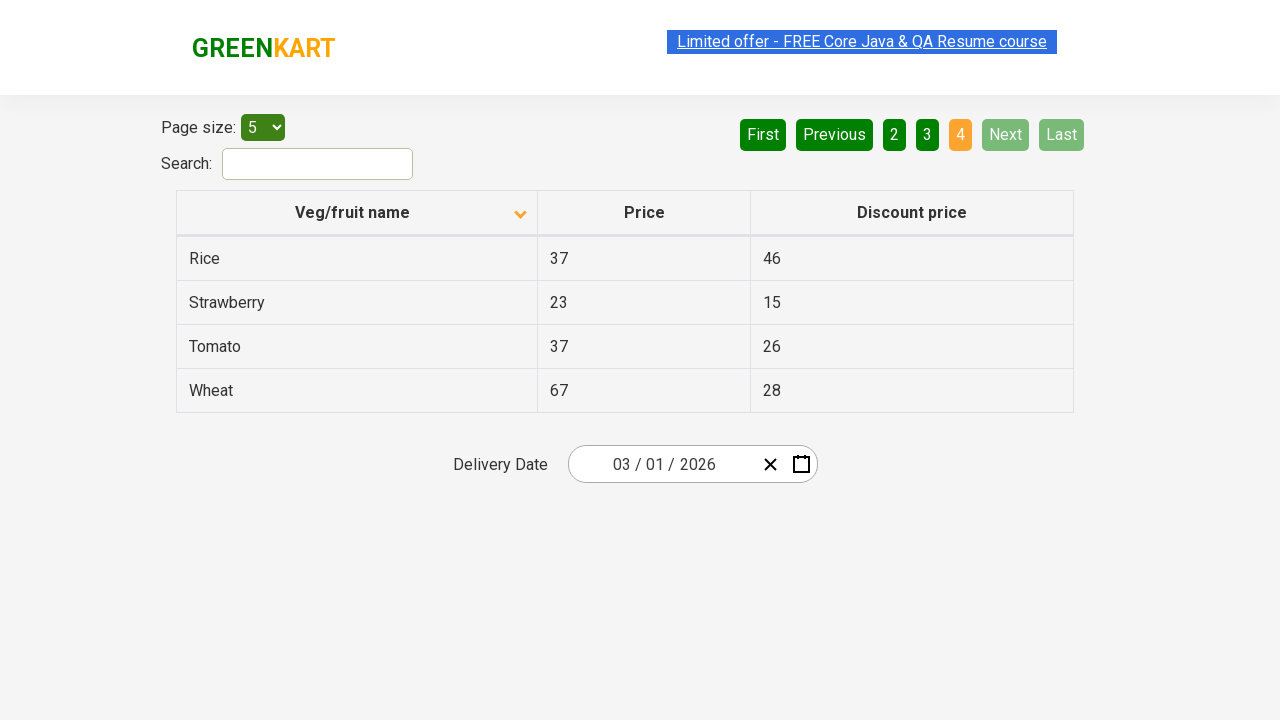

Retrieved price of Rice: 37
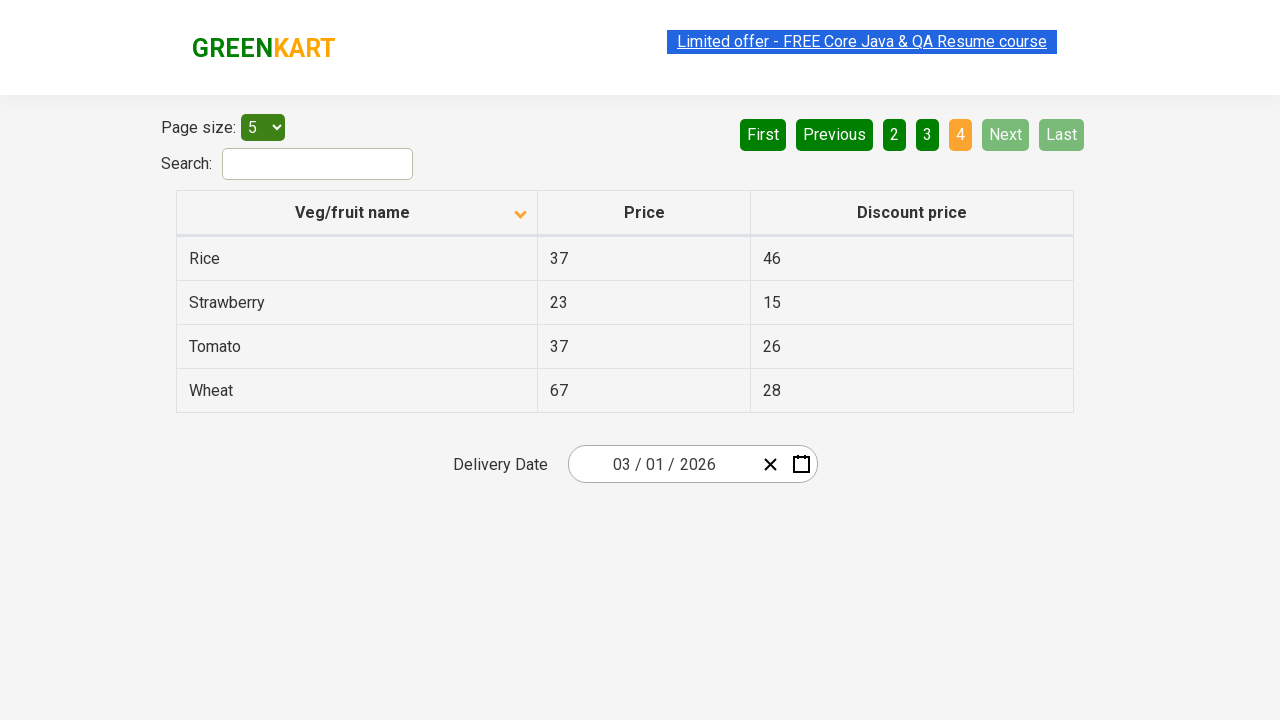

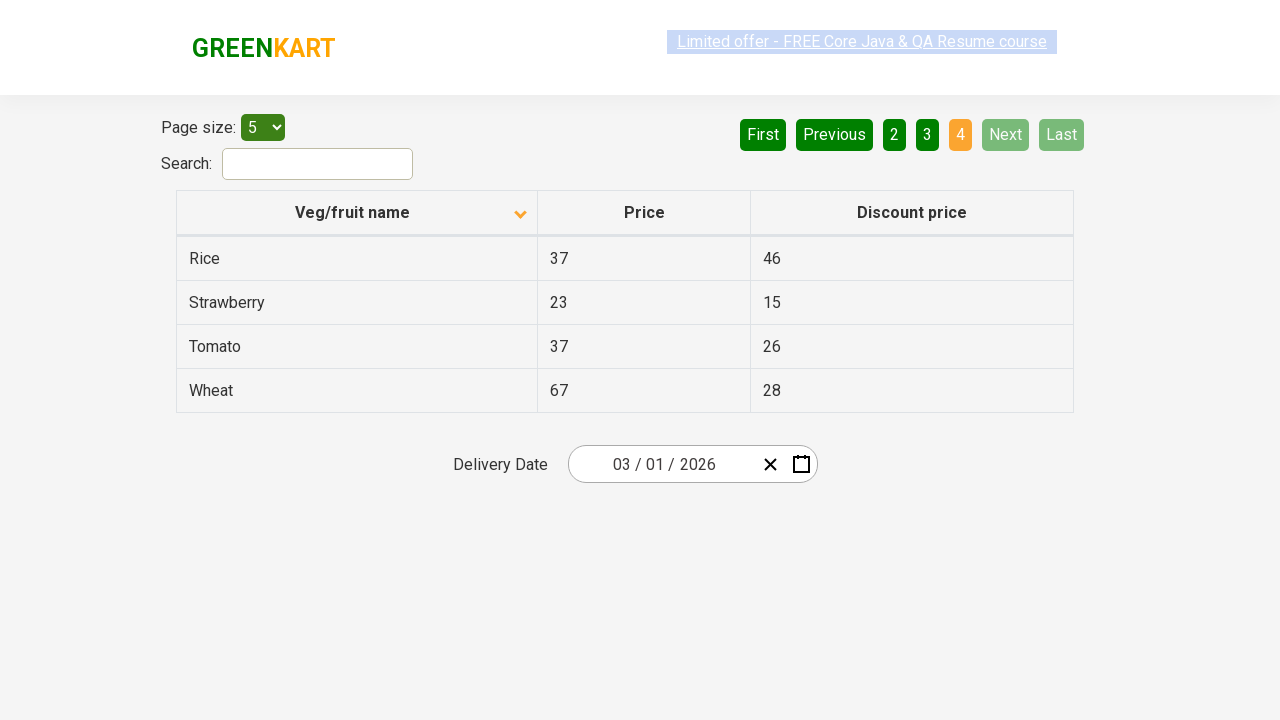